Tests form validation by submitting without selecting gender, expecting an error alert

Starting URL: https://igorsmasc.github.io/fomulario_cadastro_selenium/

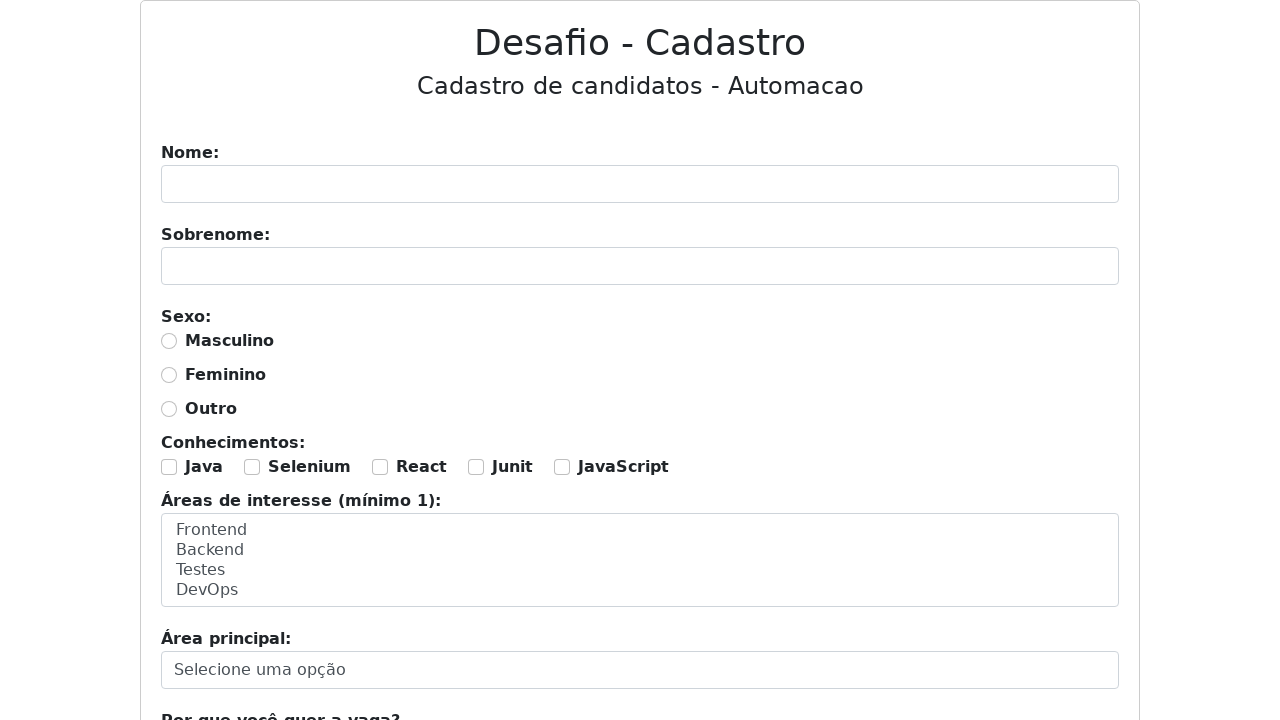

Filled name field with 'Hamilcar' on #nome
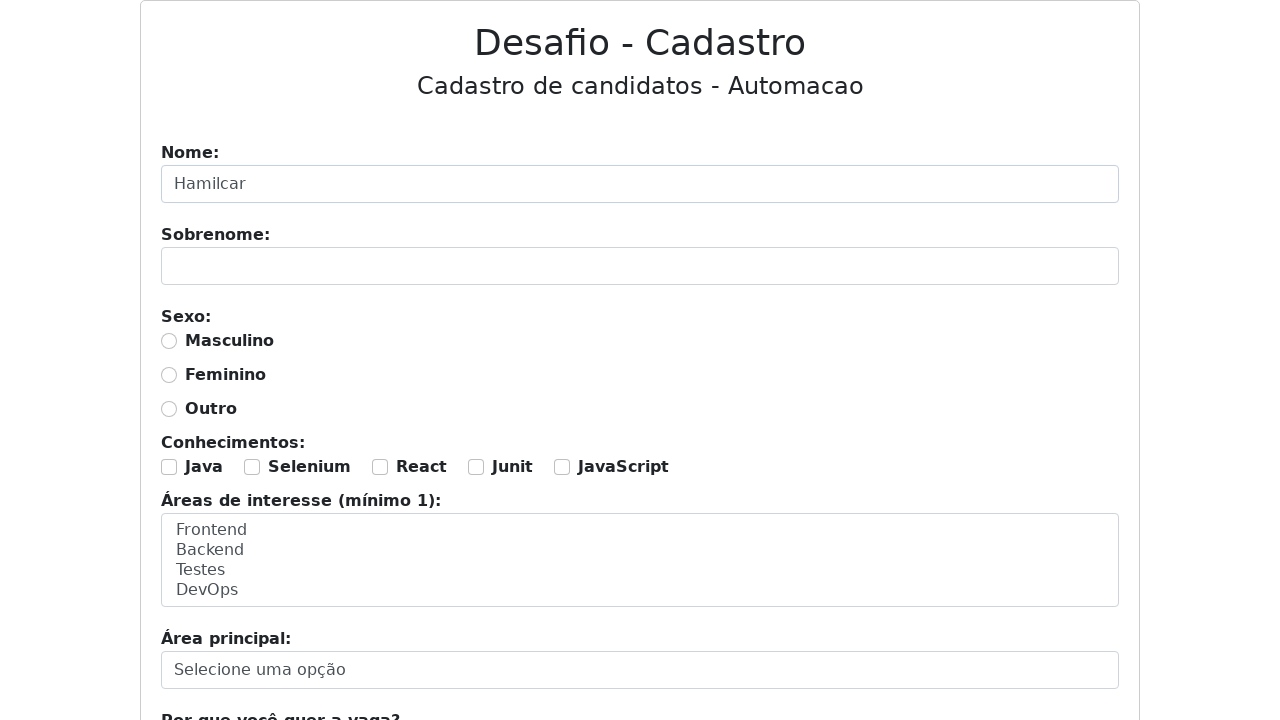

Filled surname field with 'Tortora da Silva' on #sobrenome
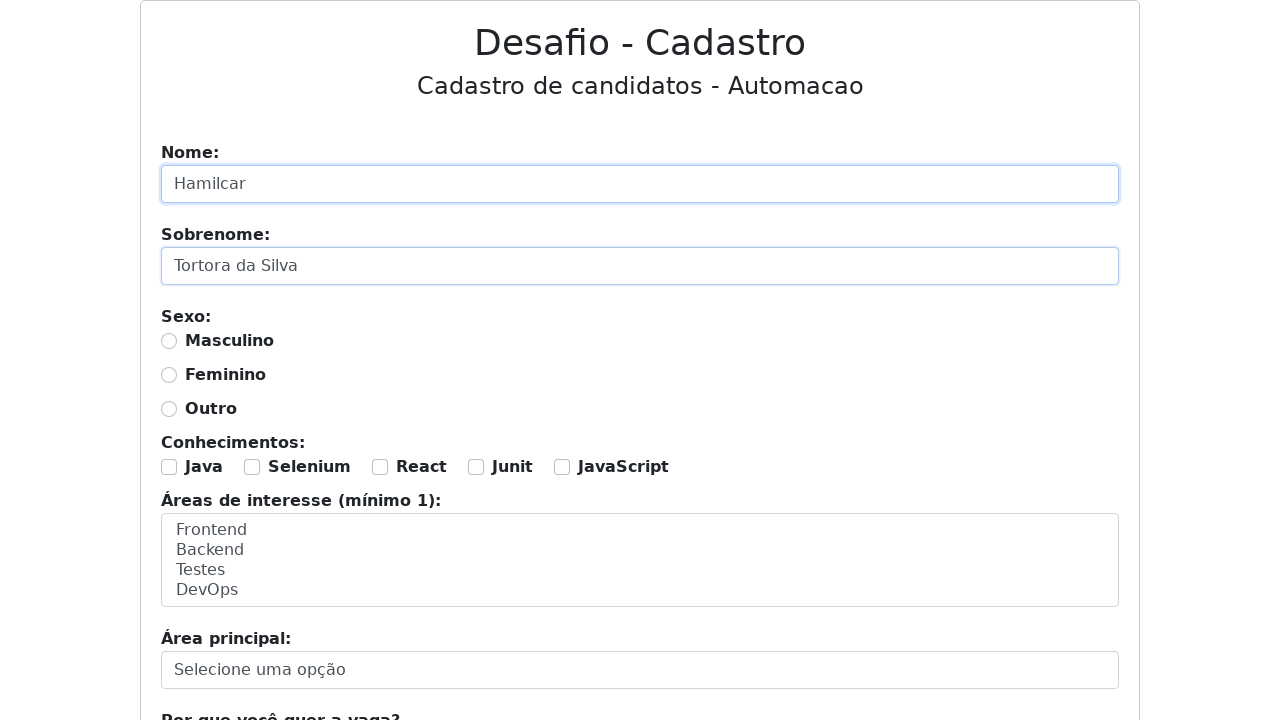

Selected Java checkbox at (169, 467) on #java
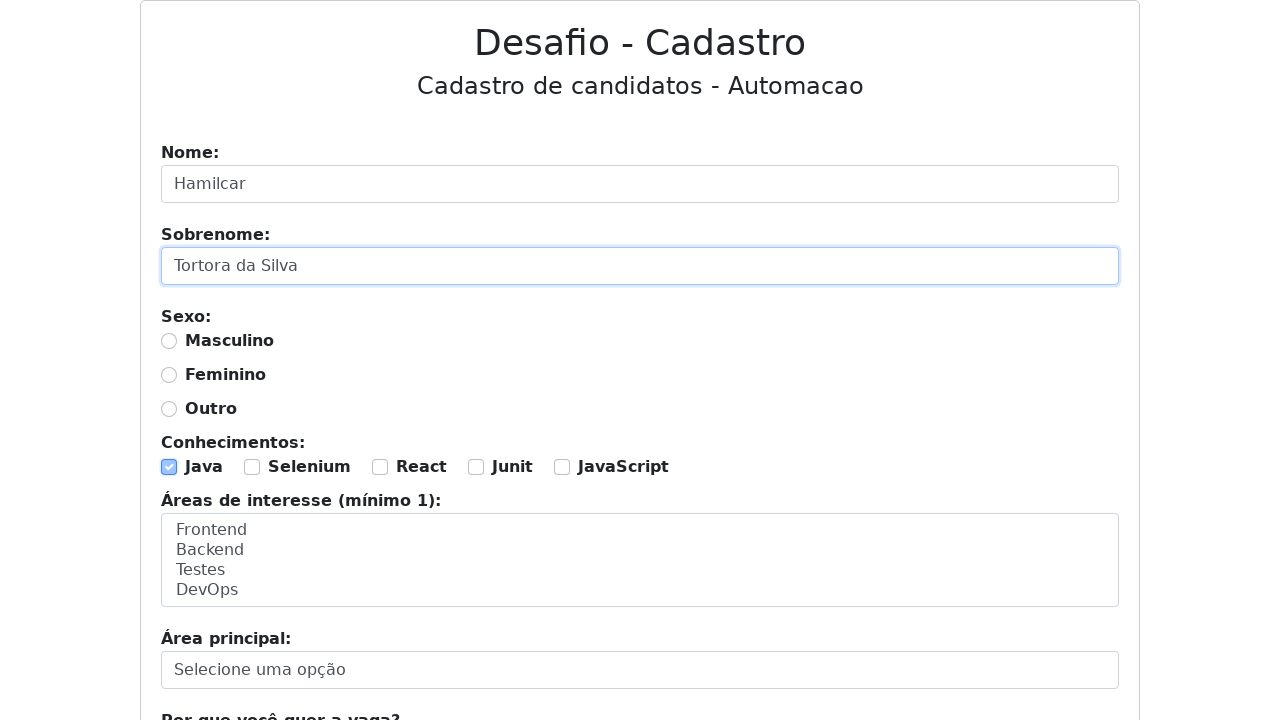

Selected Selenium checkbox at (252, 467) on #selenium
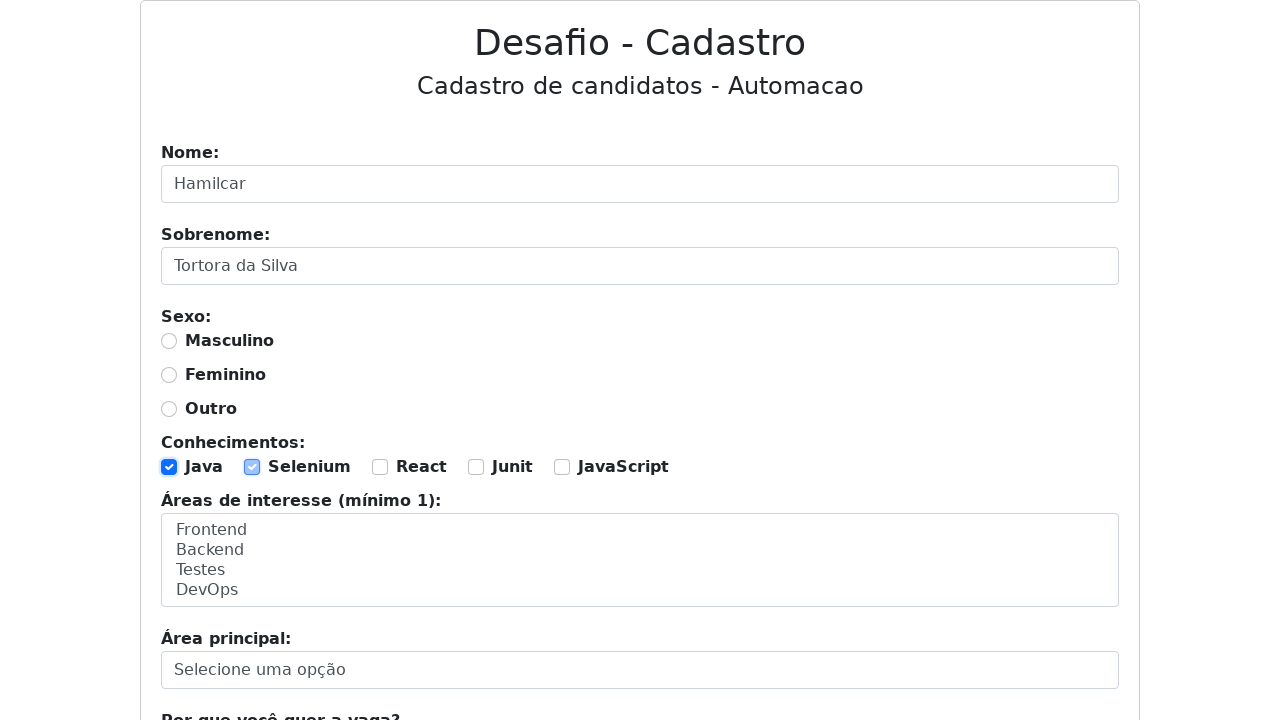

Selected Backend and Testes in interest area dropdown on #area-interesse
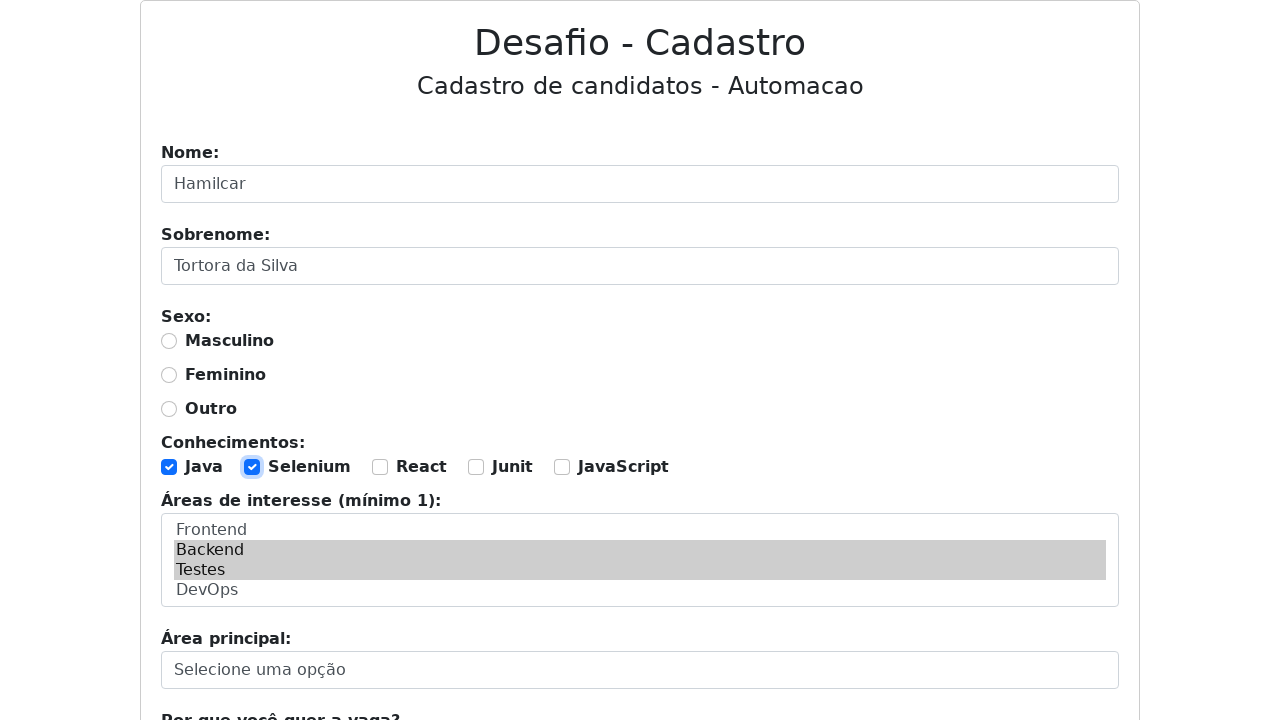

Selected Backend in motivation dropdown on #motivacao
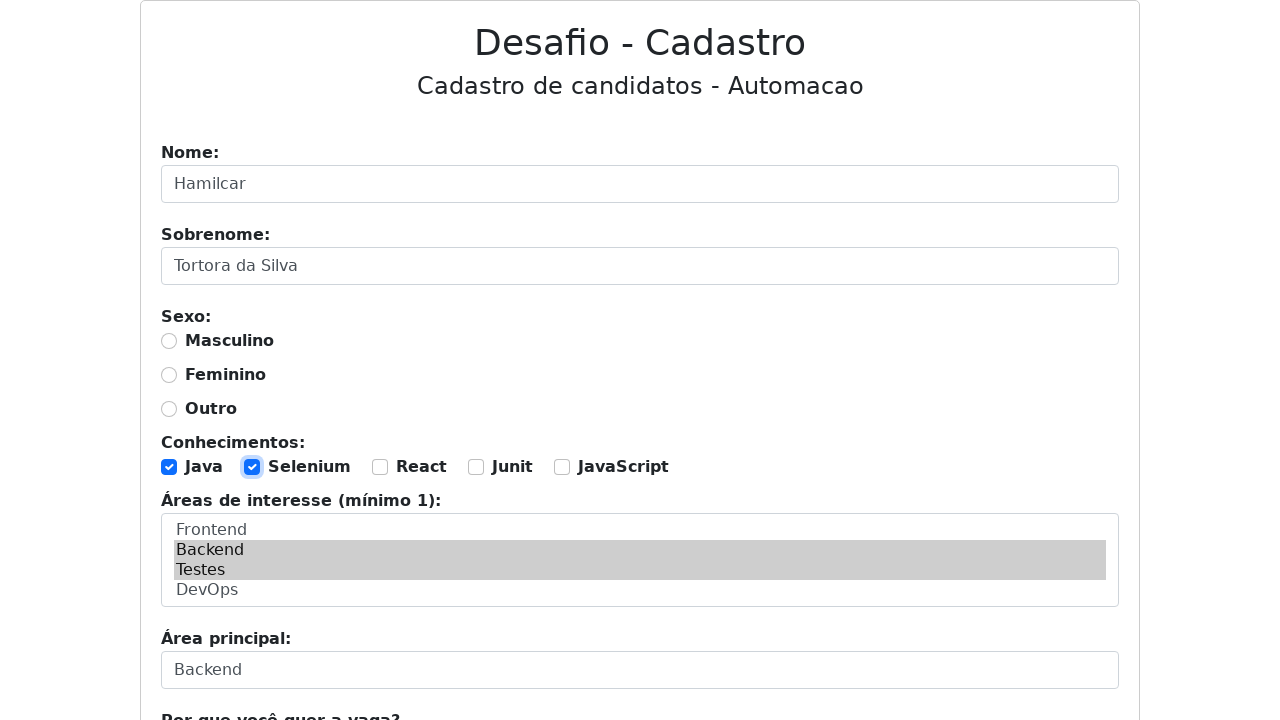

Filled motivation text field with explanation on #porque
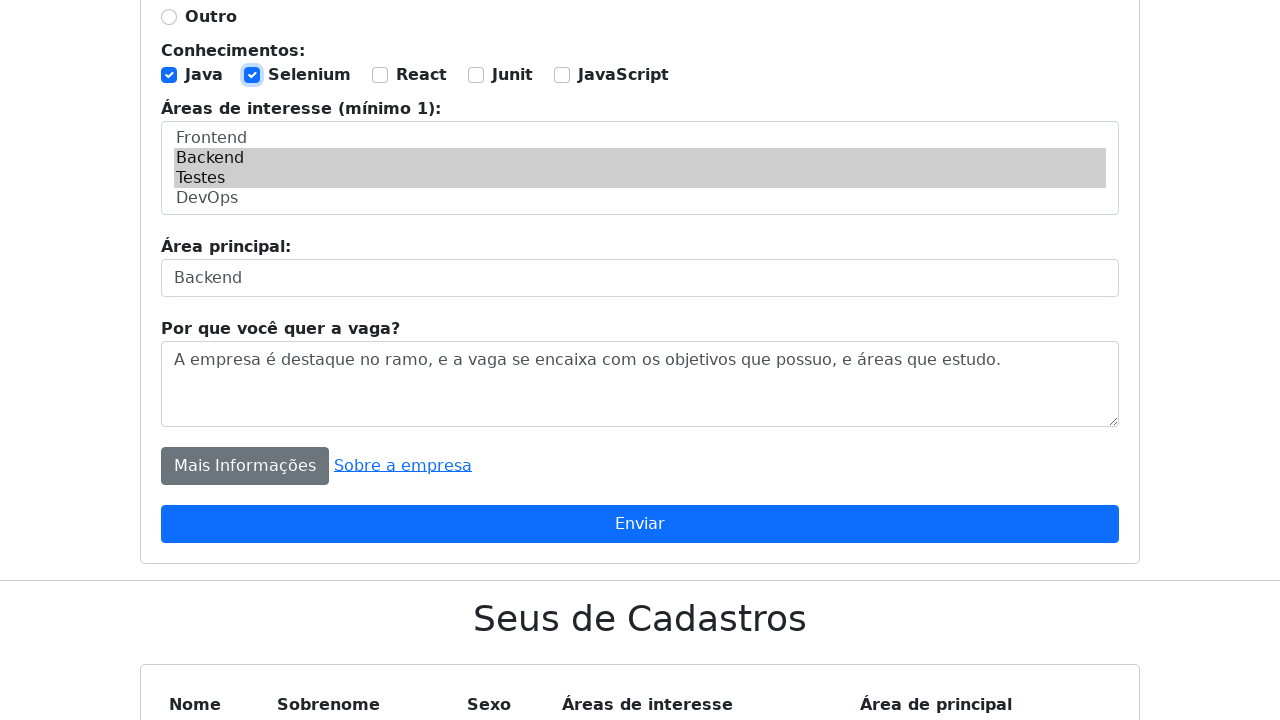

Clicked submit button without selecting gender at (640, 524) on xpath=//div[8]/button[2]
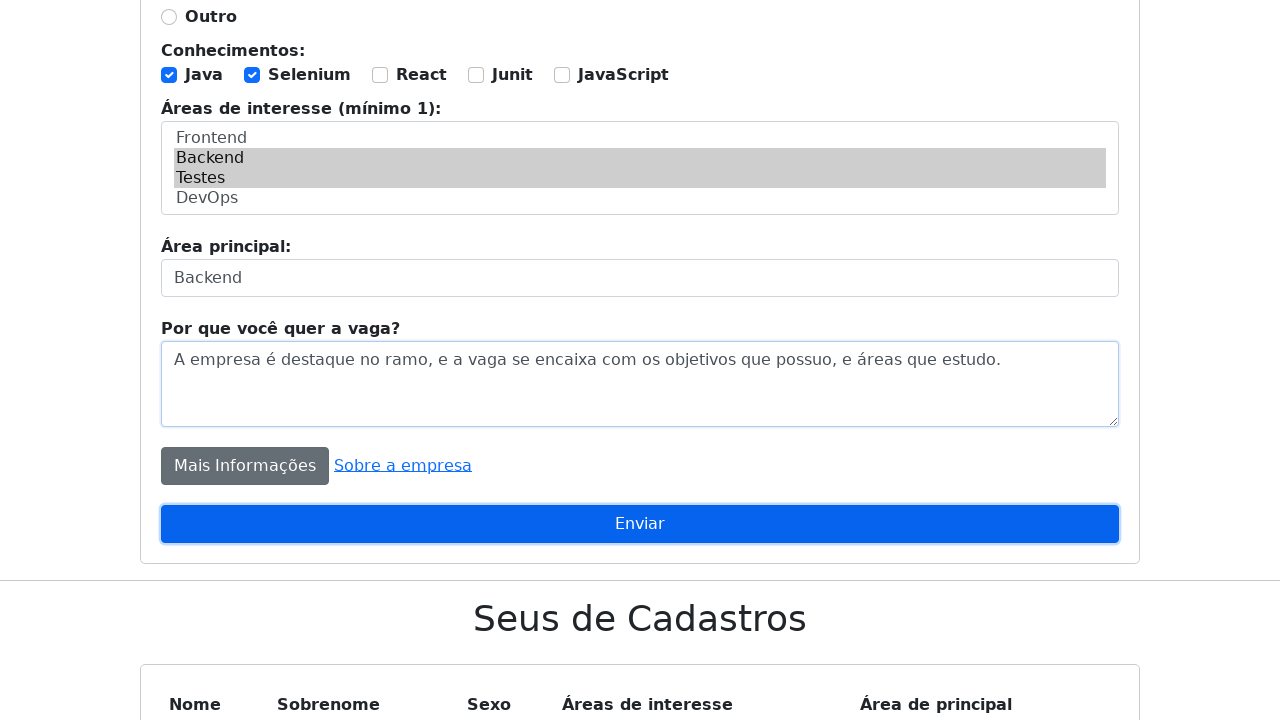

Accepted validation error alert for missing gender selection
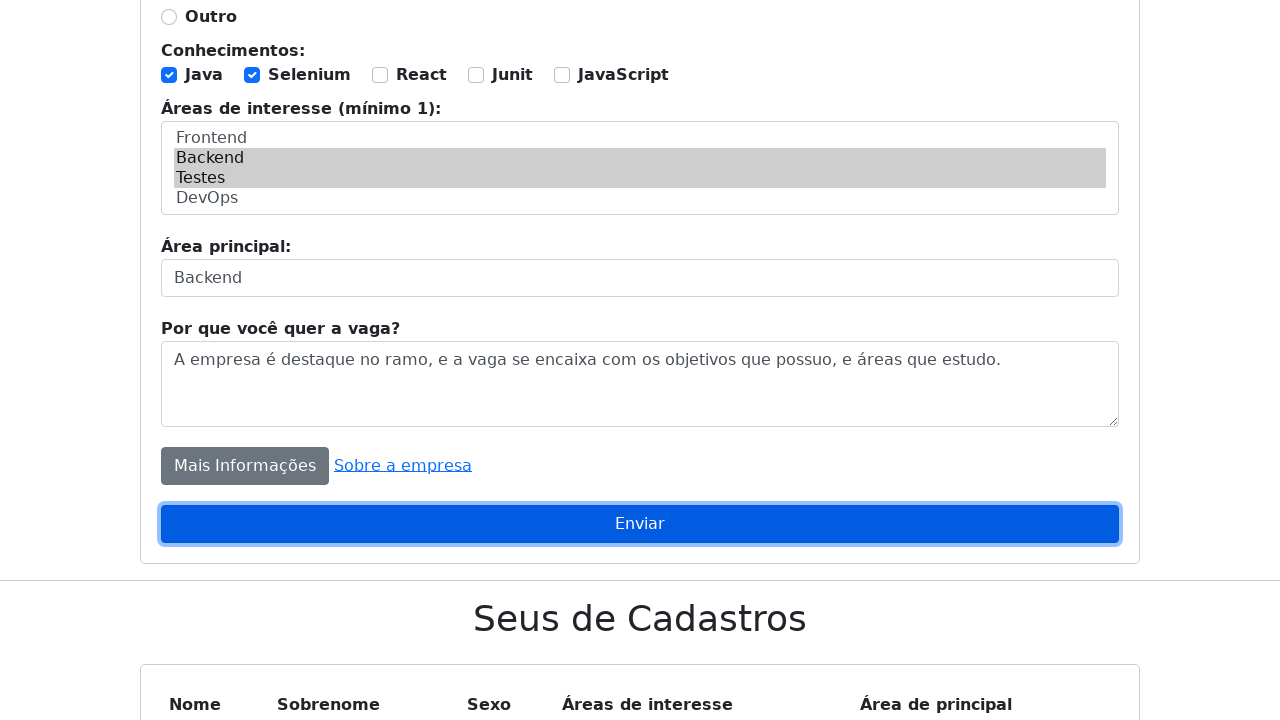

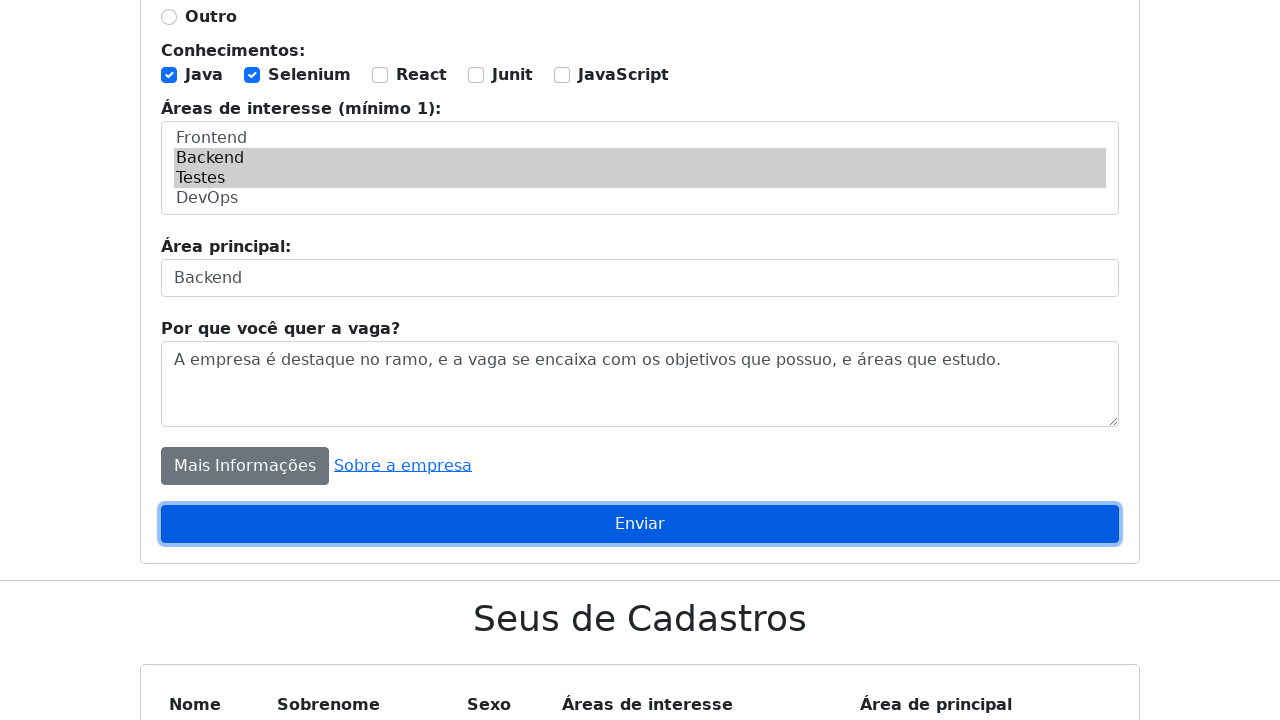